Tests nested/chained locators by finding a child input within a parent form element

Starting URL: https://demoqa.com/

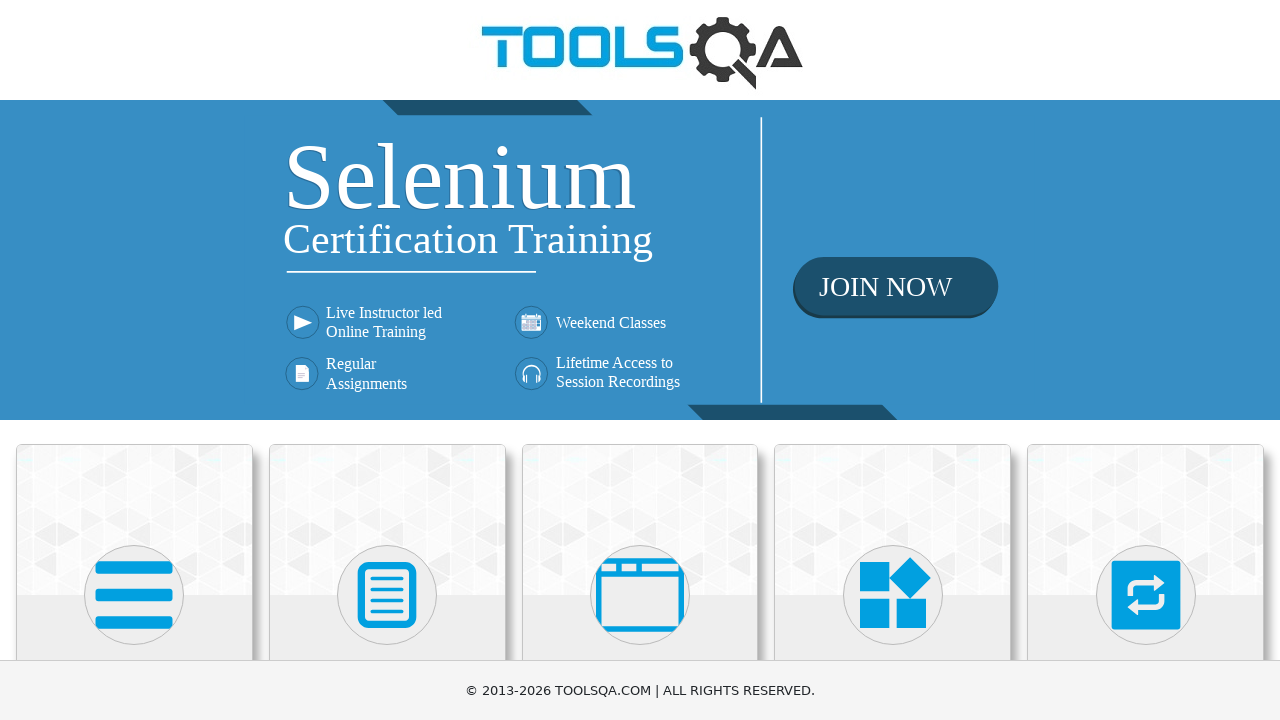

Clicked on Forms section at (387, 360) on xpath=//h5[normalize-space()='Forms']
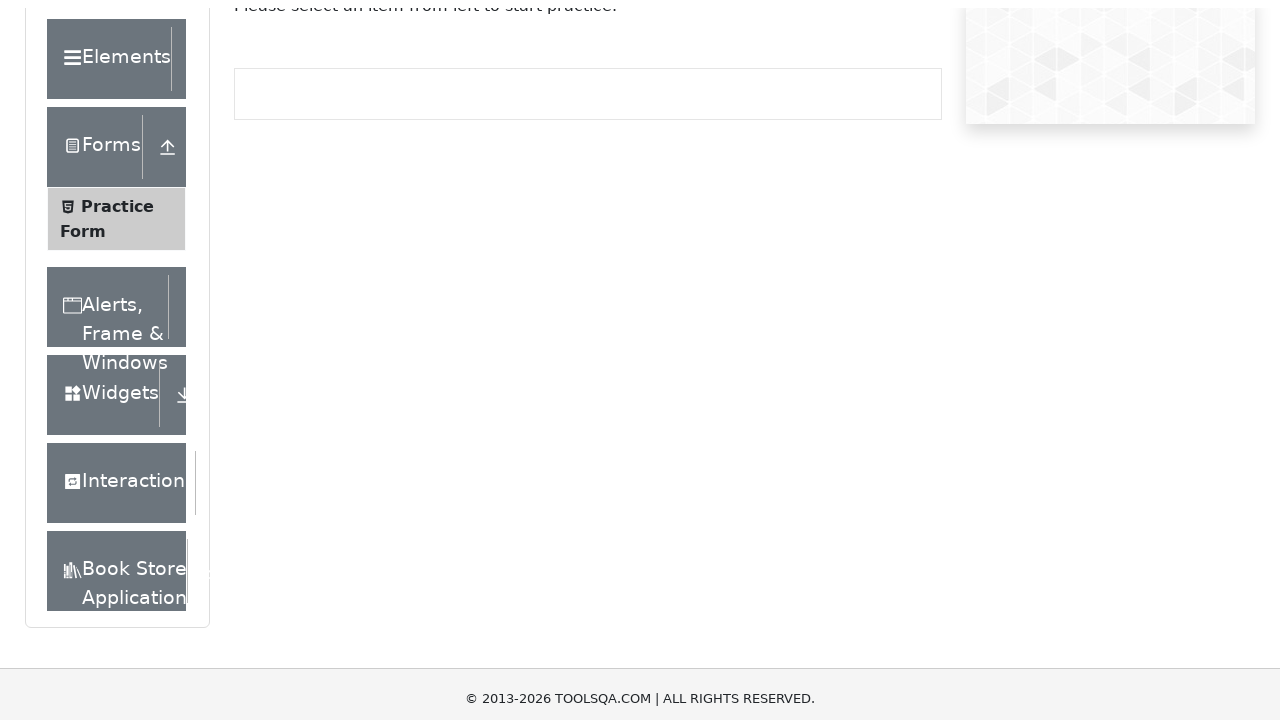

Clicked on Elements section at (109, 189) on xpath=//div[normalize-space()='Elements']
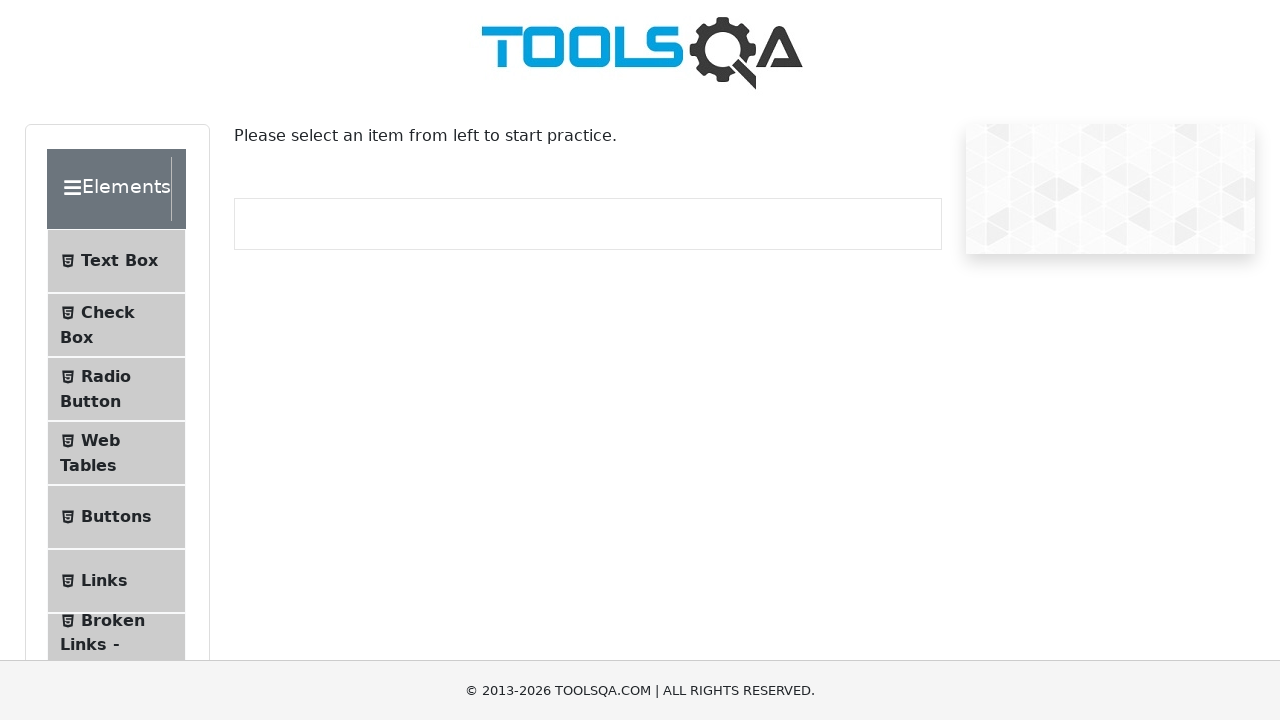

Clicked on Text Box menu item at (119, 261) on xpath=//span[normalize-space()='Text Box']
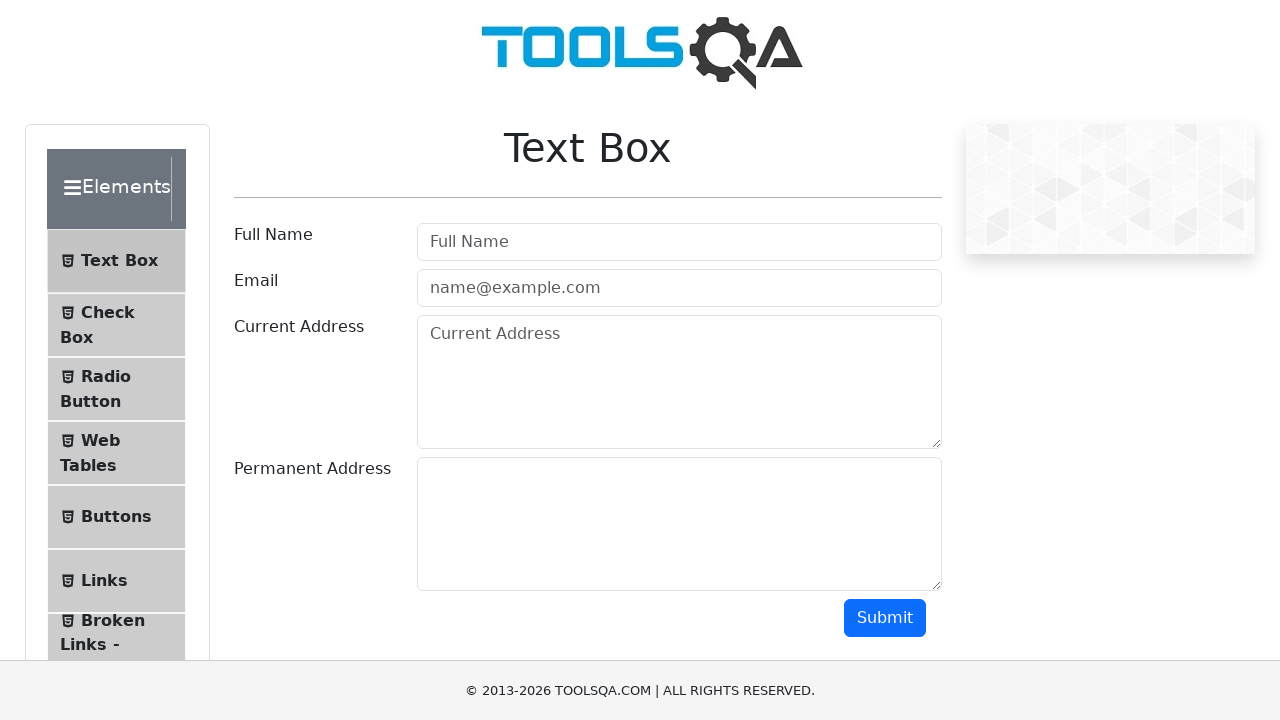

Located parent form element
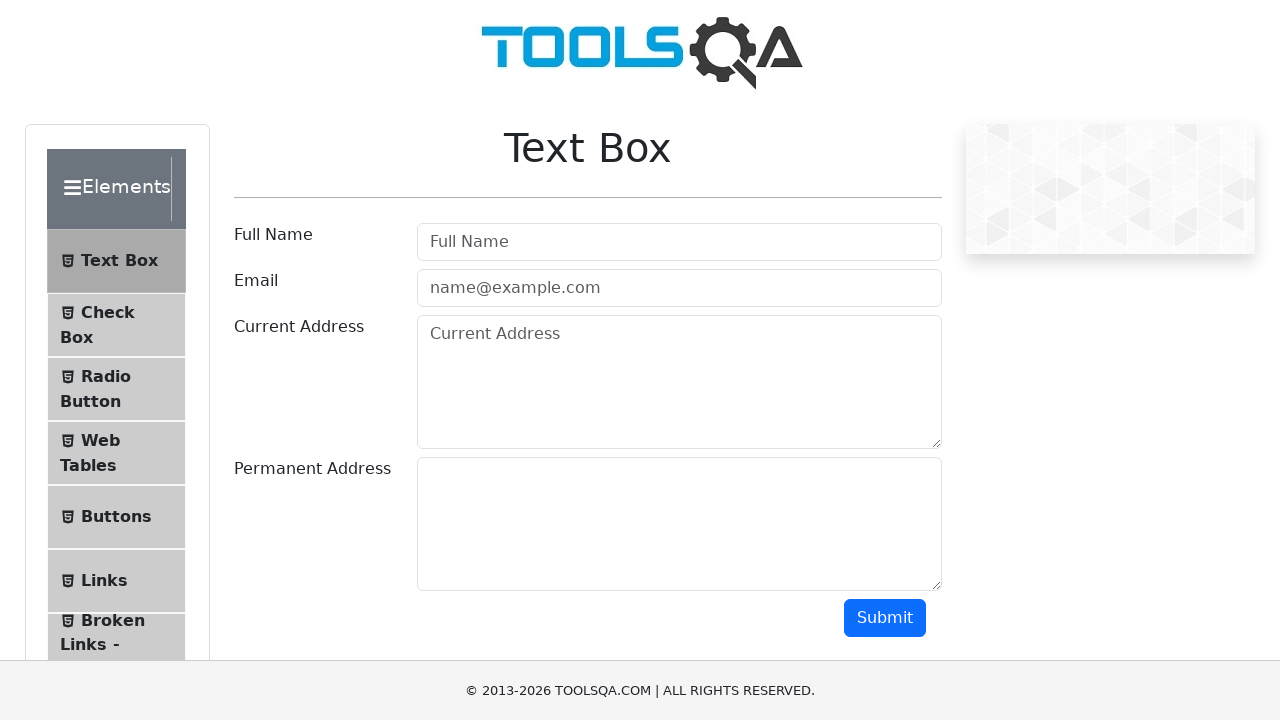

Located nested child input with id 'userName'
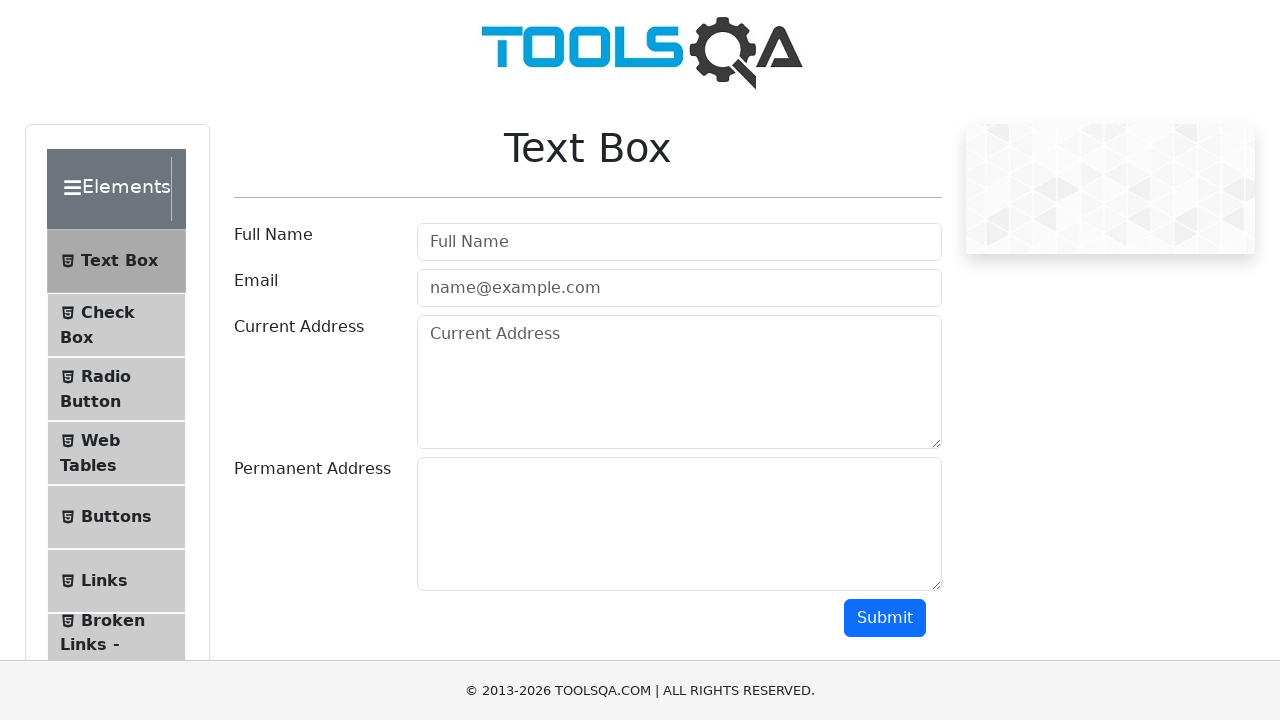

Filled nested input field with 'Nested Locator' on form >> input#userName
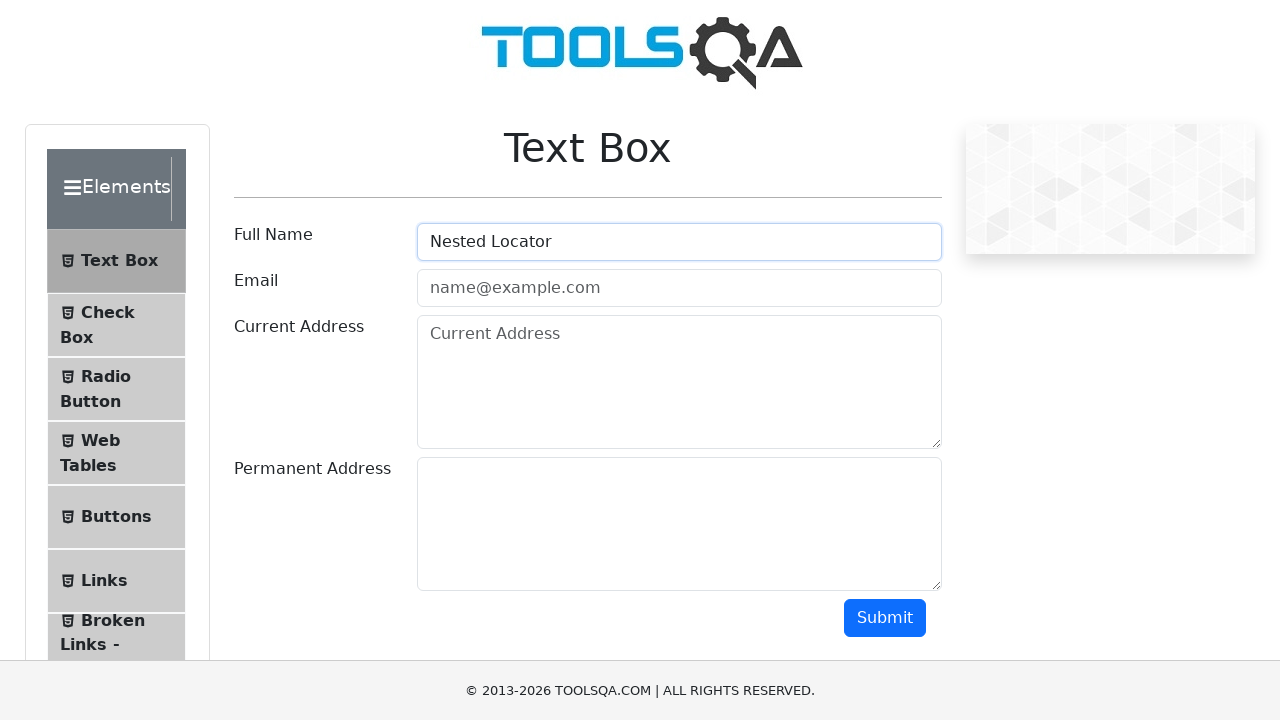

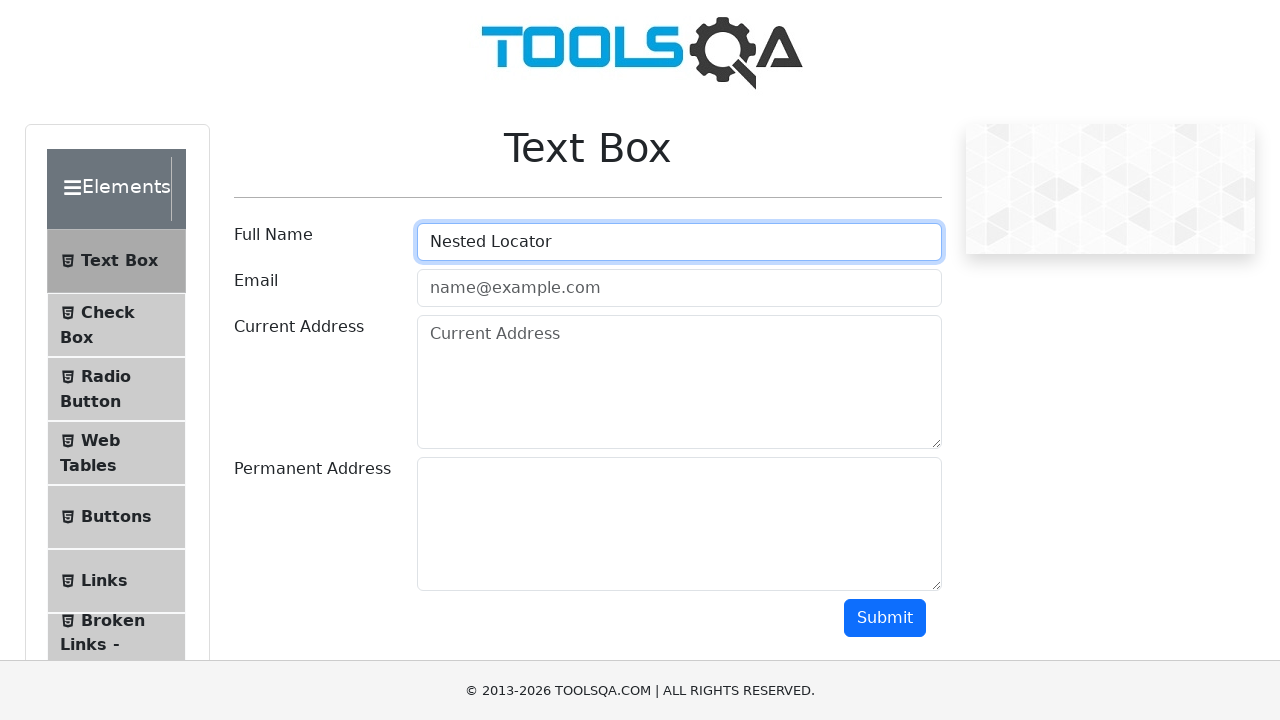